Tests navigation through the Lichess puzzles menu by clicking the main puzzles link, then hovering over the puzzles menu to access and click various sub-menu items including dashboard, streak, storm, and racer pages.

Starting URL: https://lichess.org

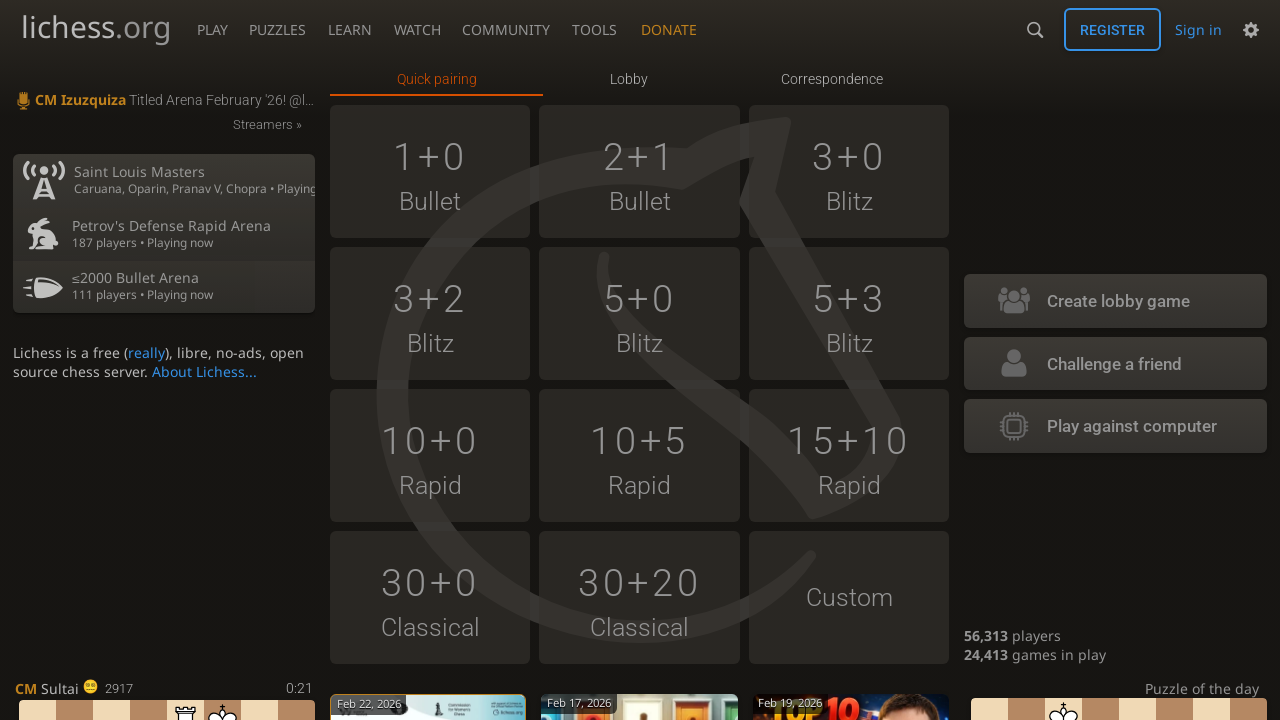

Clicked main puzzles link at (277, 26) on a[href='/training']
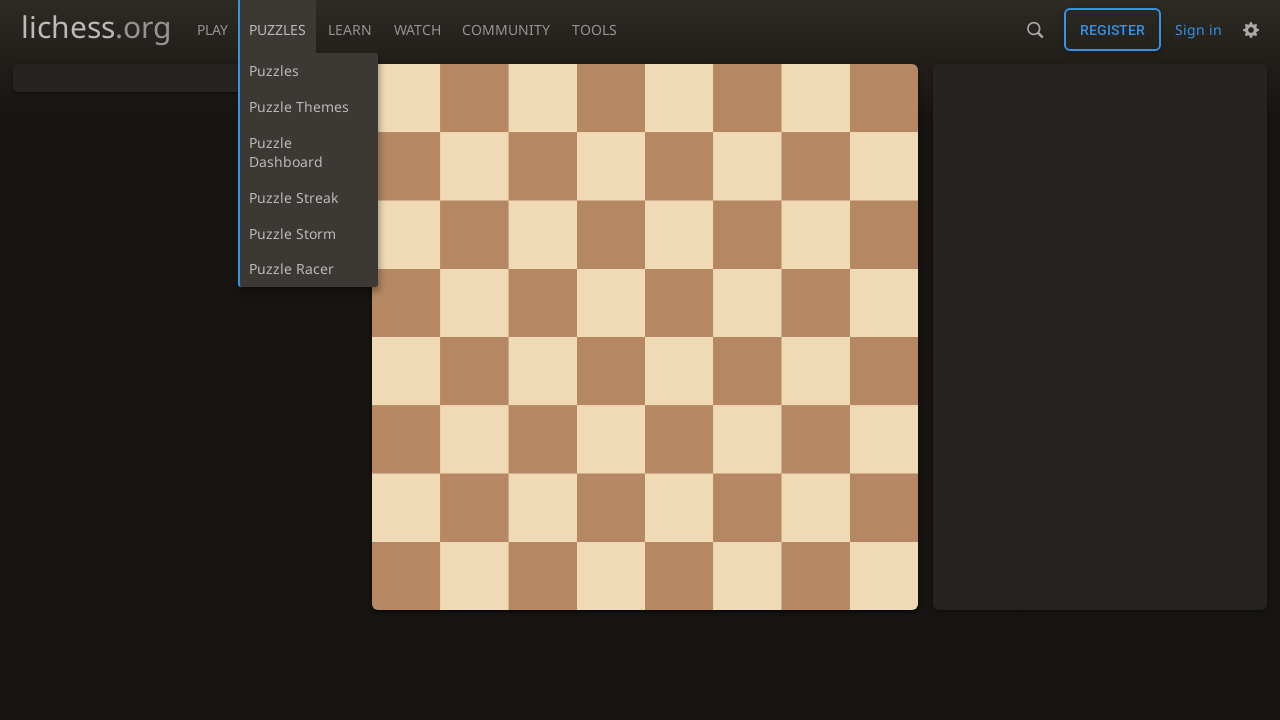

Navigation completed and network idle
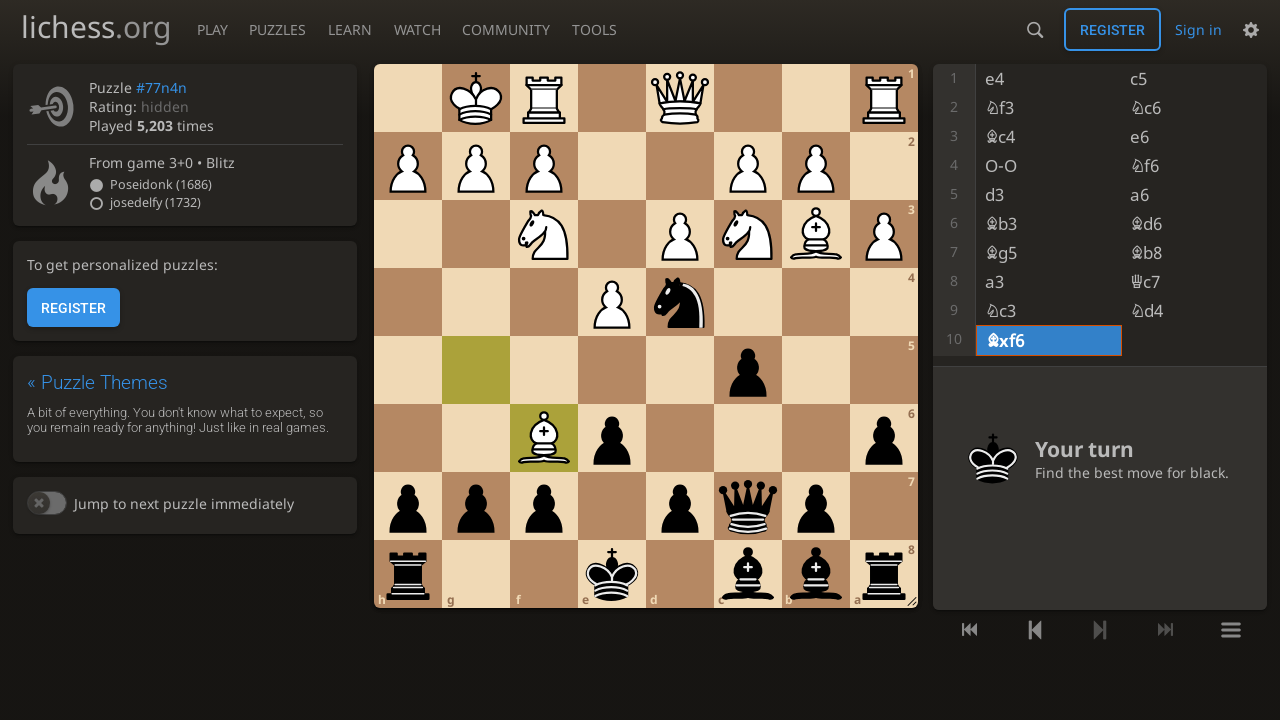

Navigated back to home page
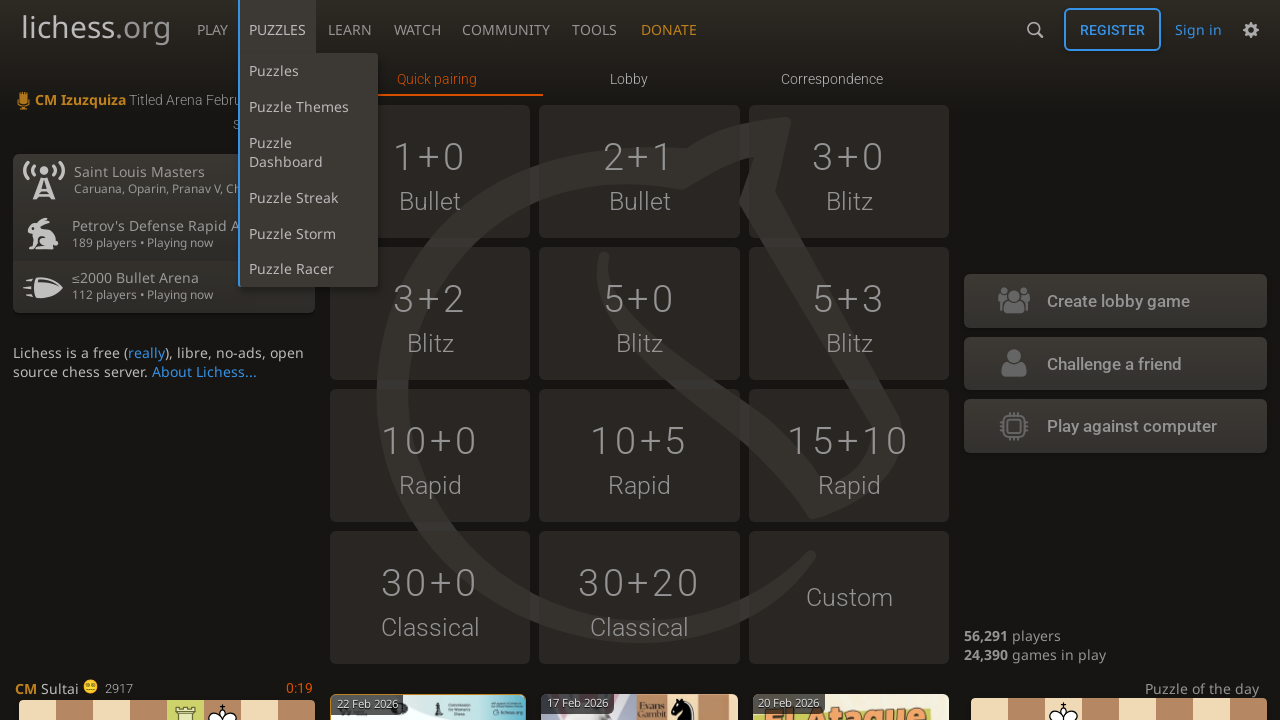

Hovered over puzzles menu at (277, 26) on a[href='/training']
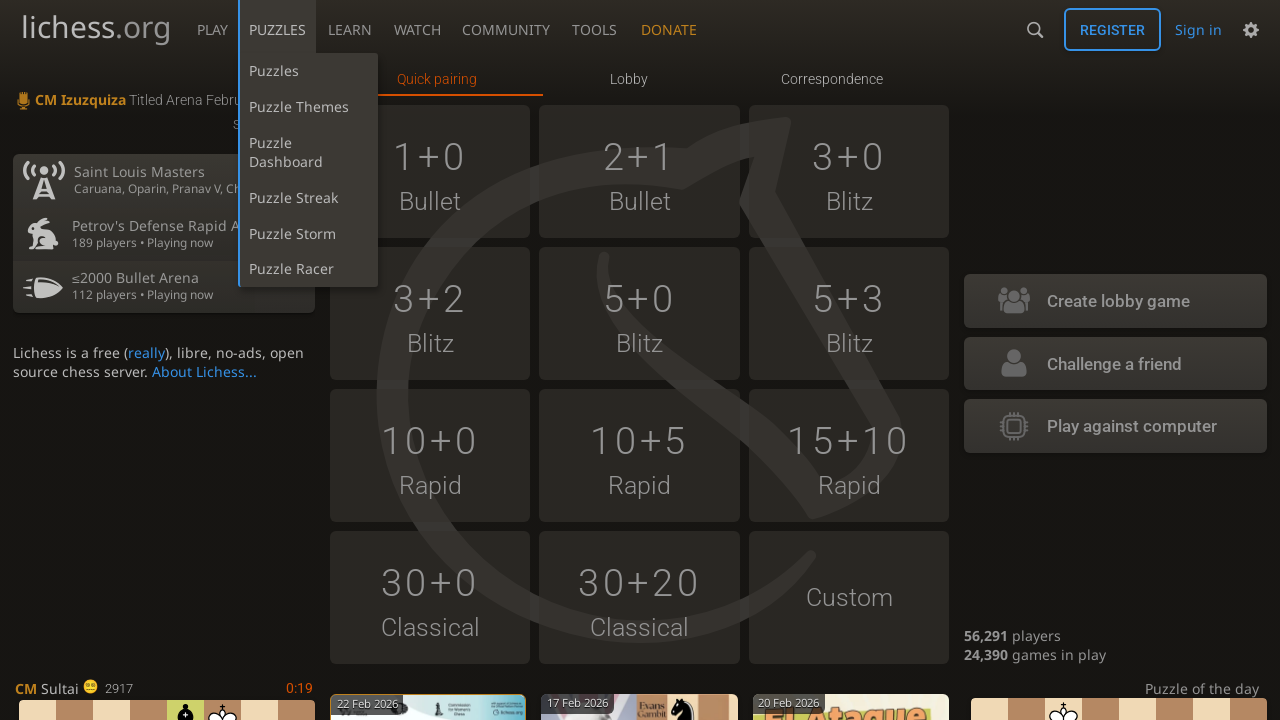

Clicked dashboard sub-menu item at (309, 152) on a[href='/training/dashboard/30']
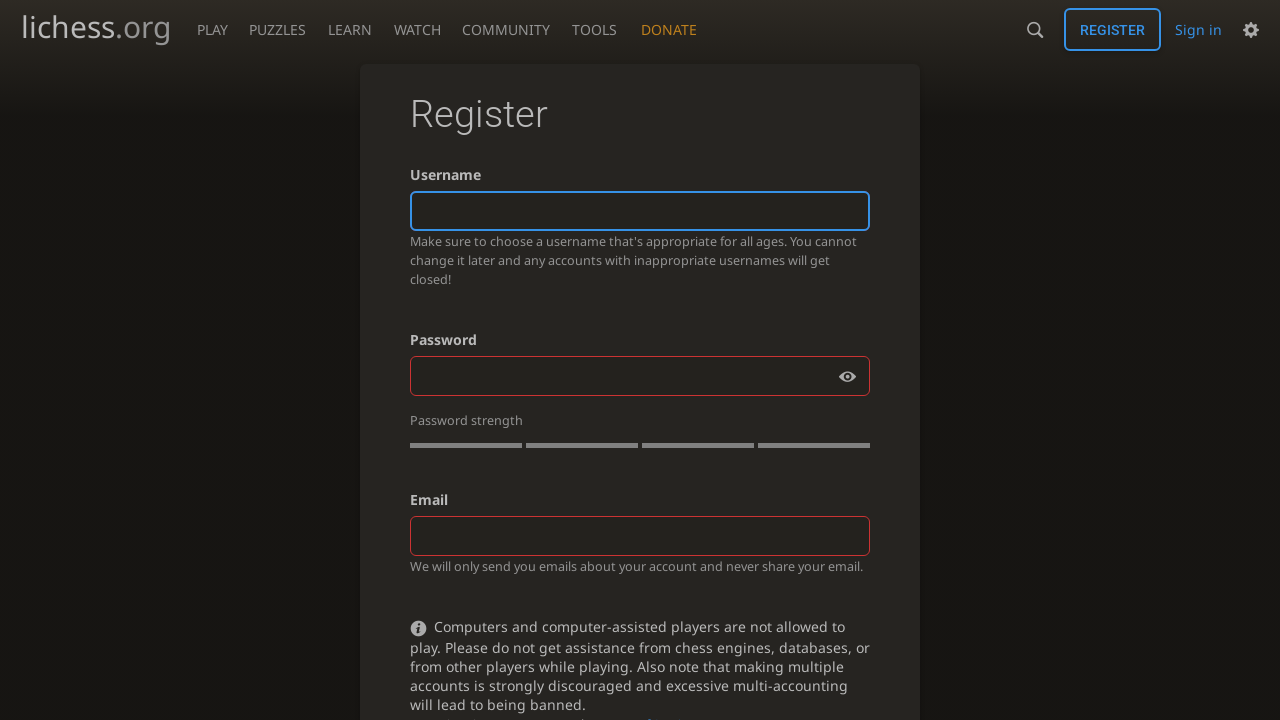

Dashboard page loaded and network idle
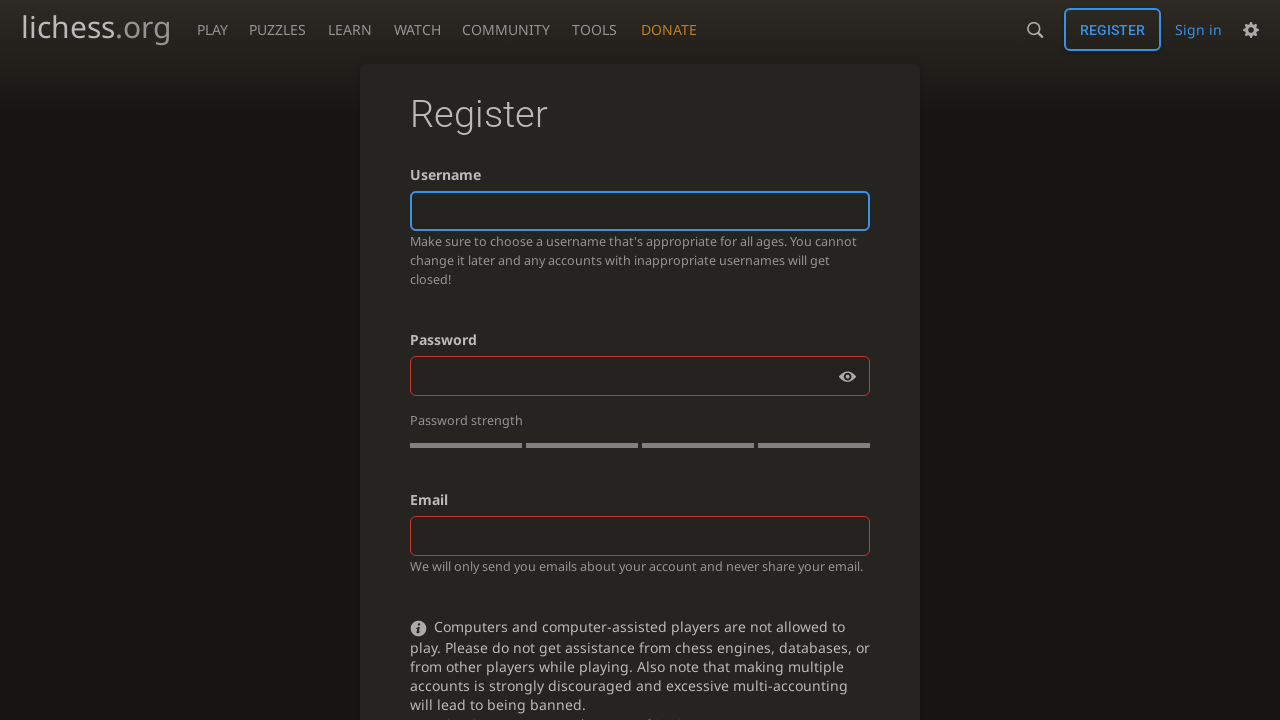

Navigated back to home page
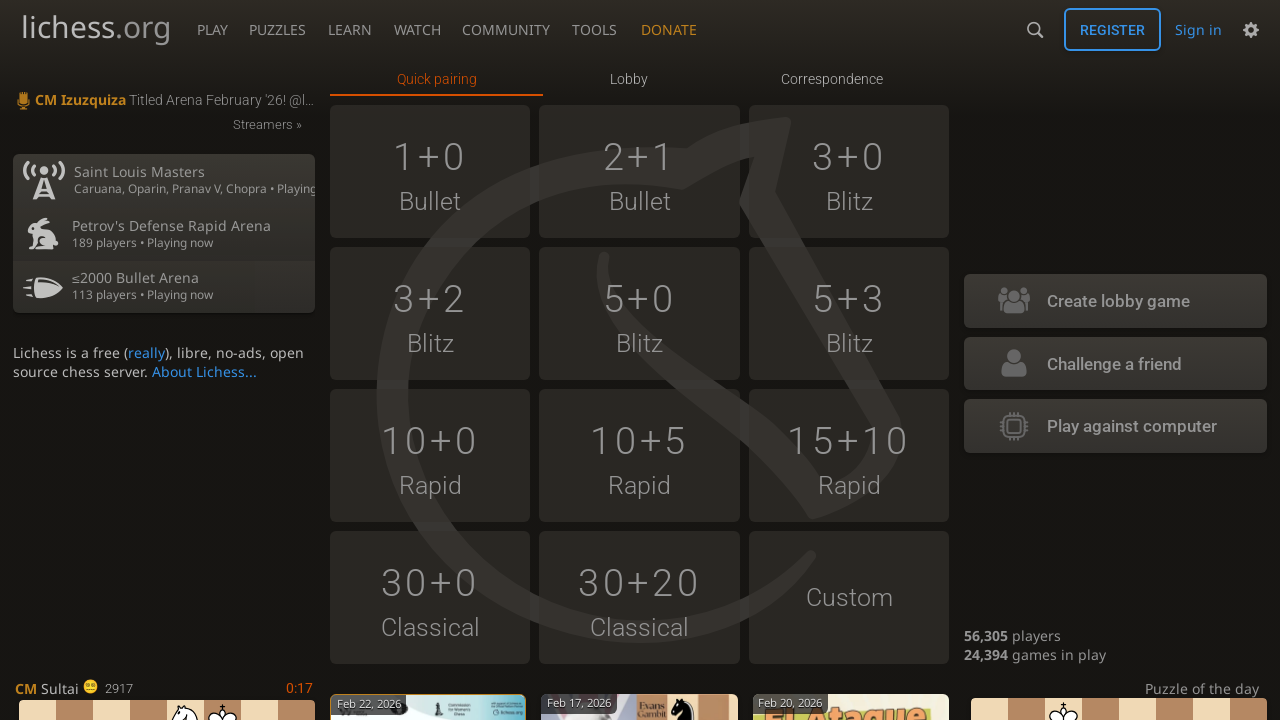

Hovered over puzzles menu at (277, 26) on a[href='/training']
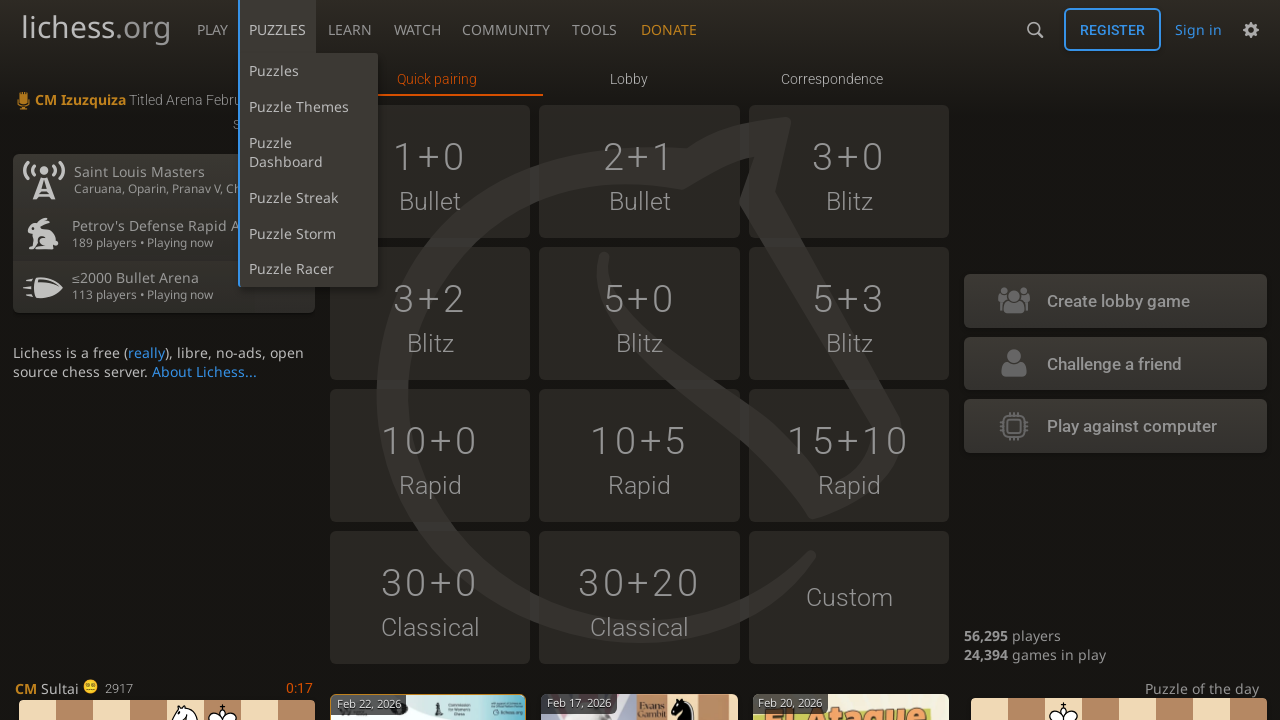

Clicked streak sub-menu item at (309, 197) on a[href='/streak']
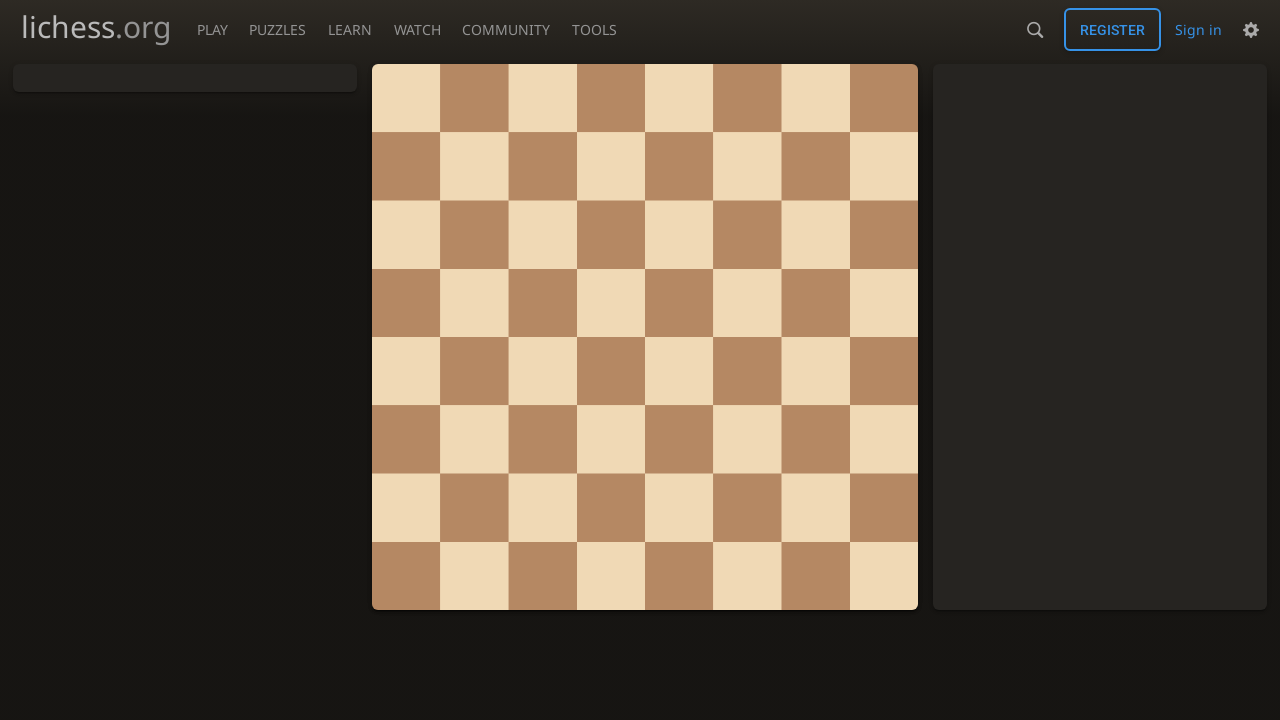

Streak page loaded and network idle
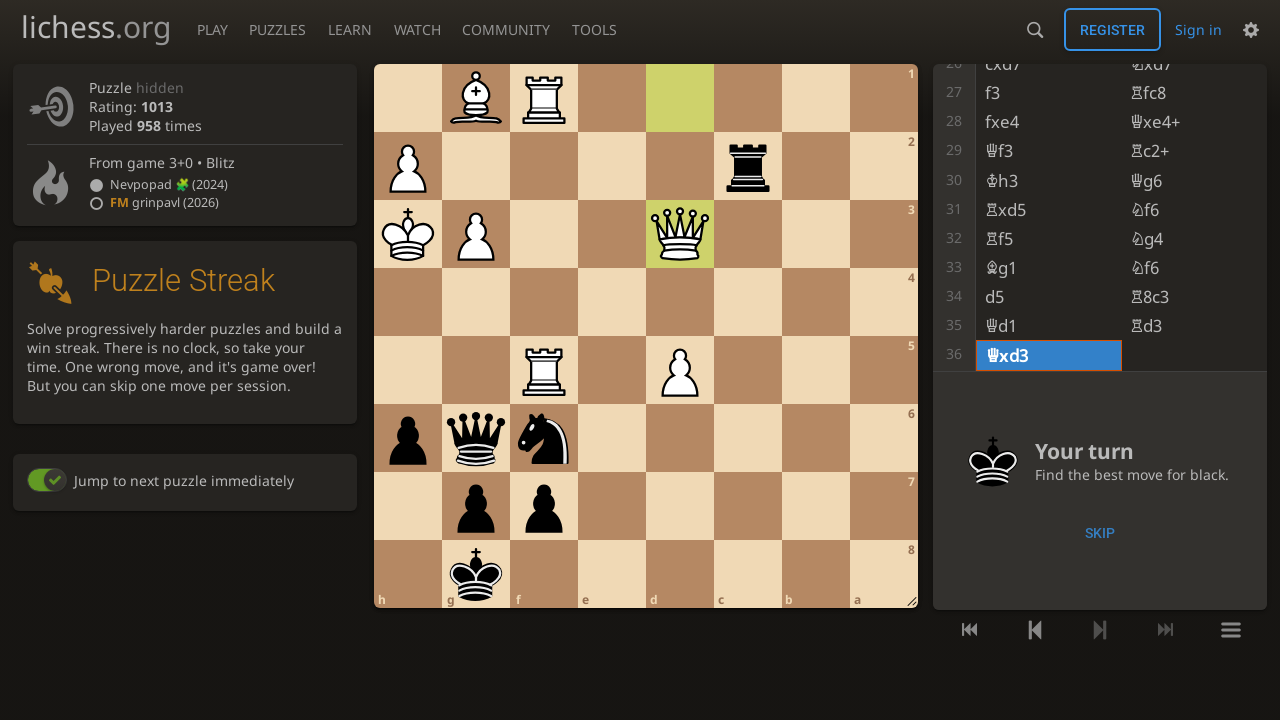

Navigated back to home page
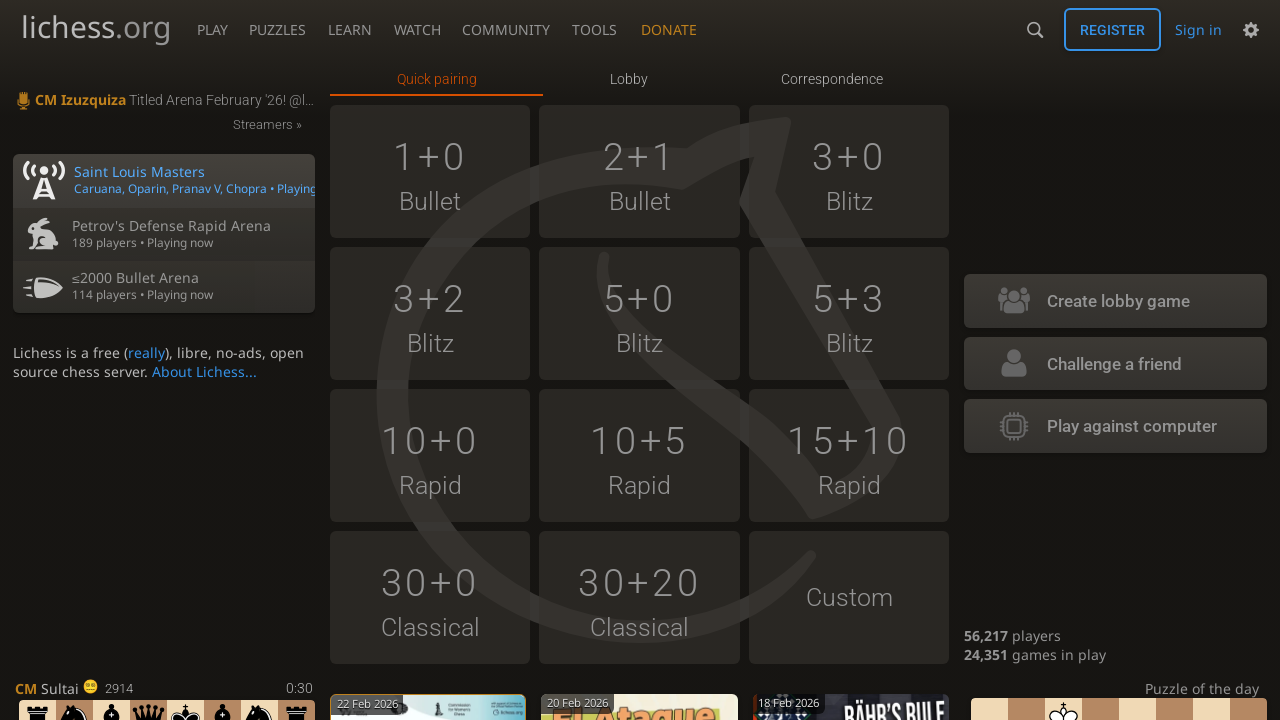

Hovered over puzzles menu at (277, 26) on a[href='/training']
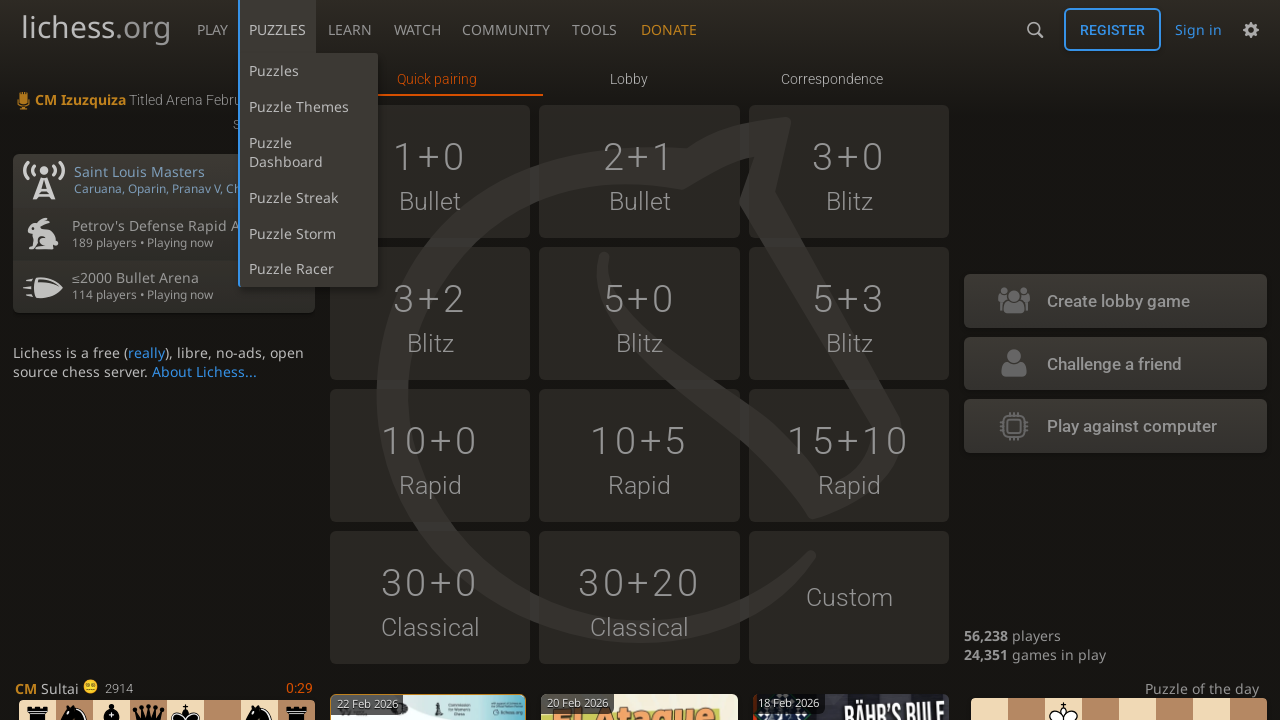

Clicked storm sub-menu item at (309, 233) on a[href='/storm']
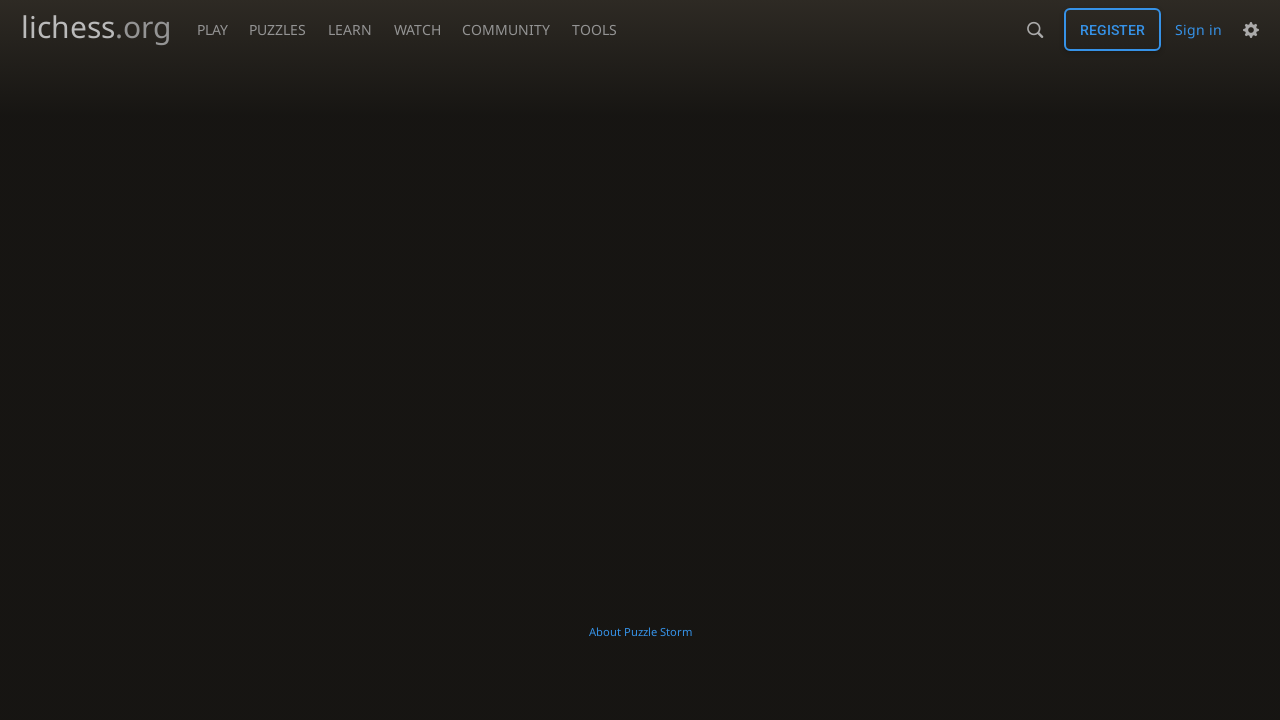

Storm page loaded and network idle
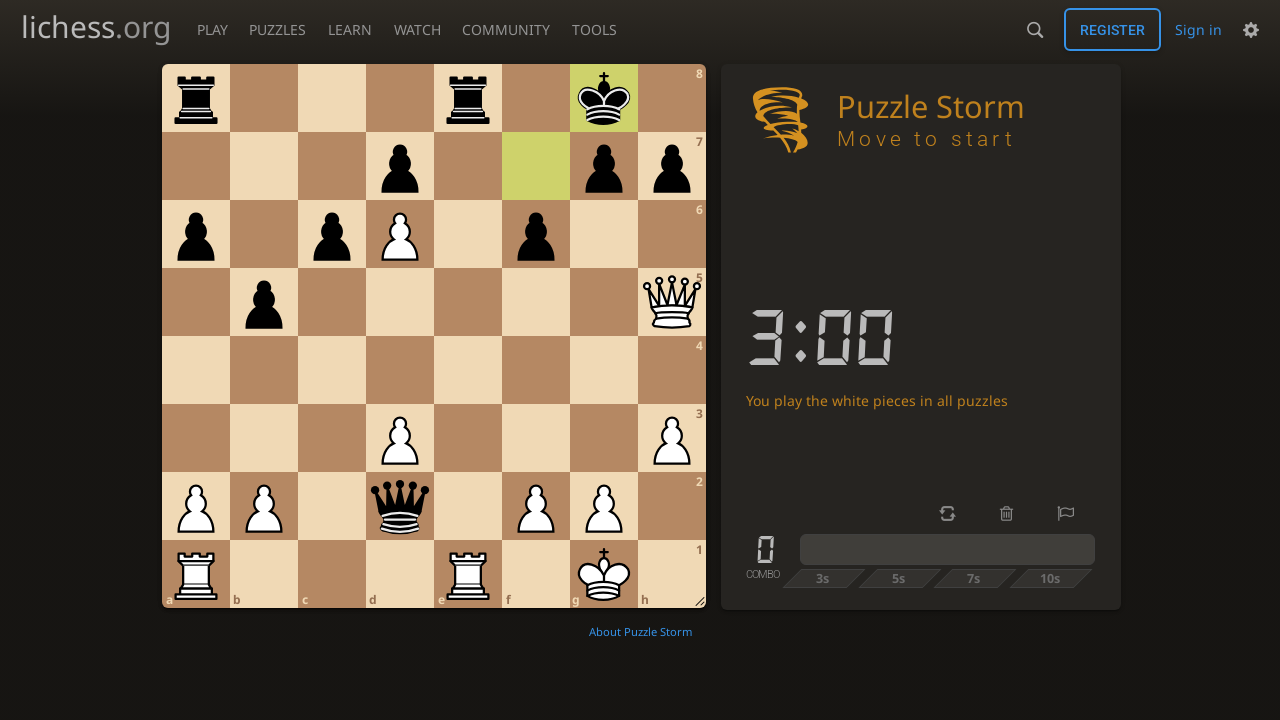

Navigated back to home page
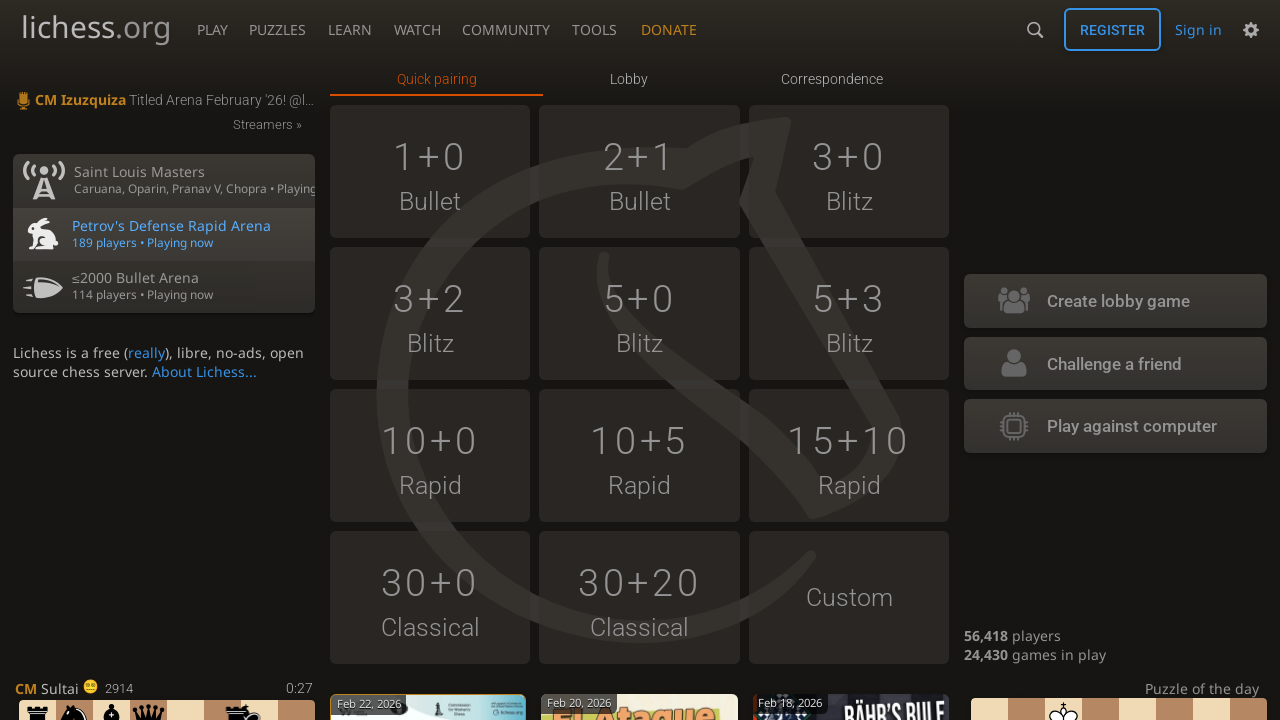

Hovered over puzzles menu at (277, 26) on a[href='/training']
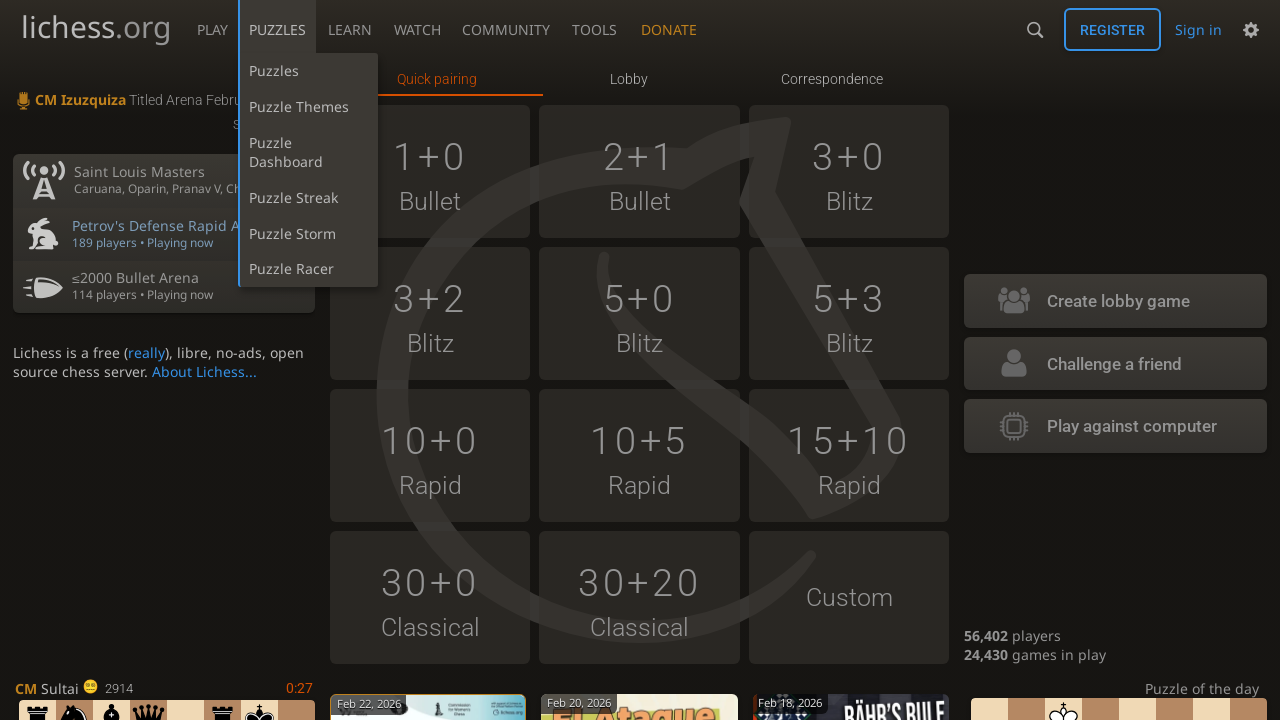

Clicked racer sub-menu item at (309, 269) on a[href='/racer']
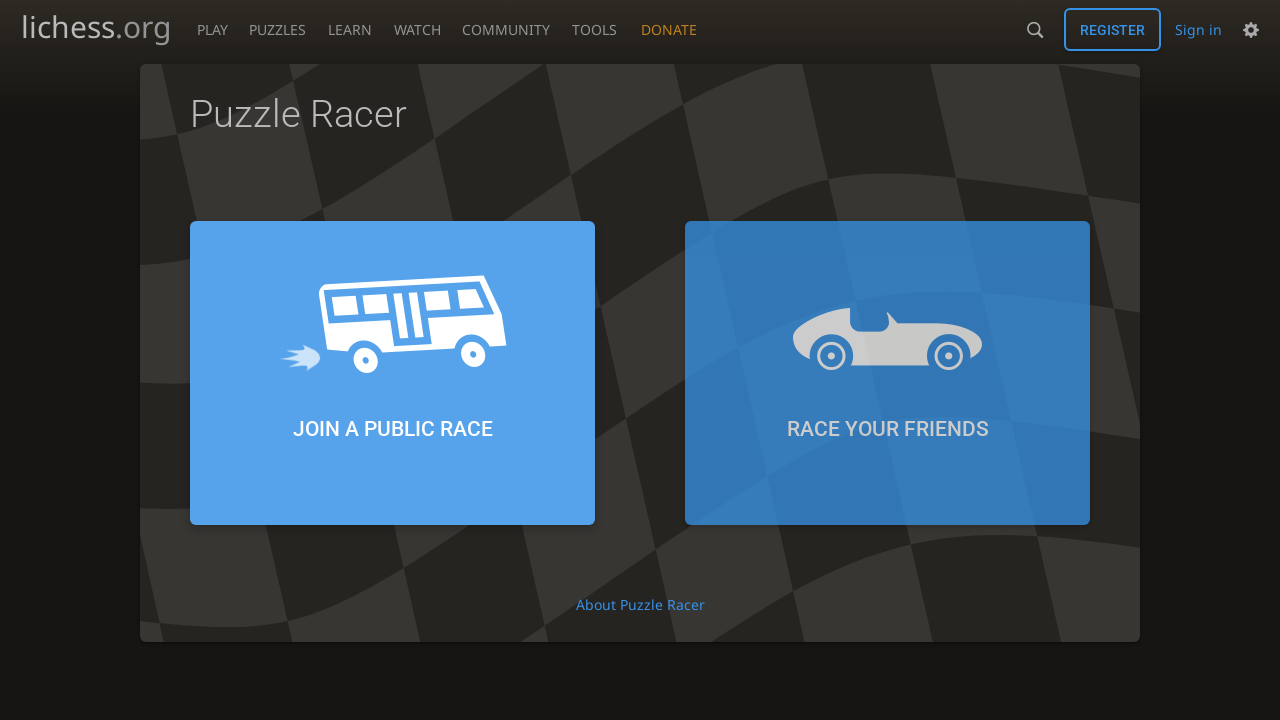

Racer page loaded and network idle
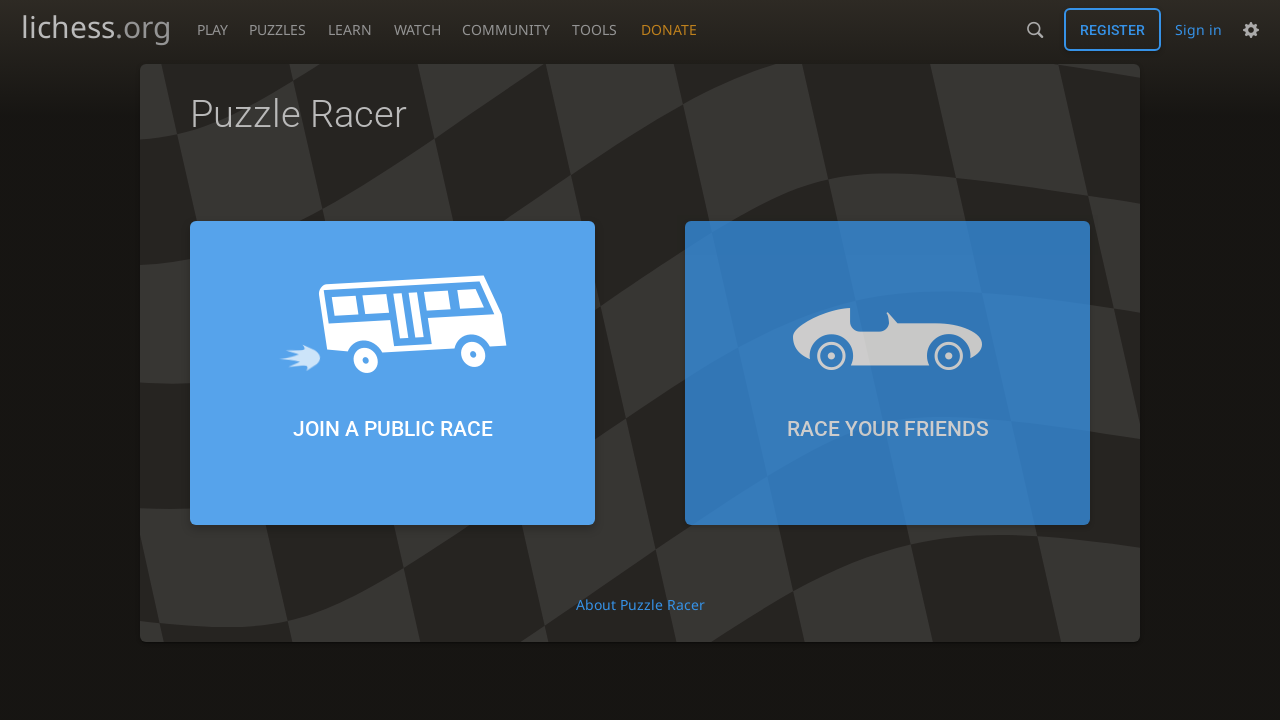

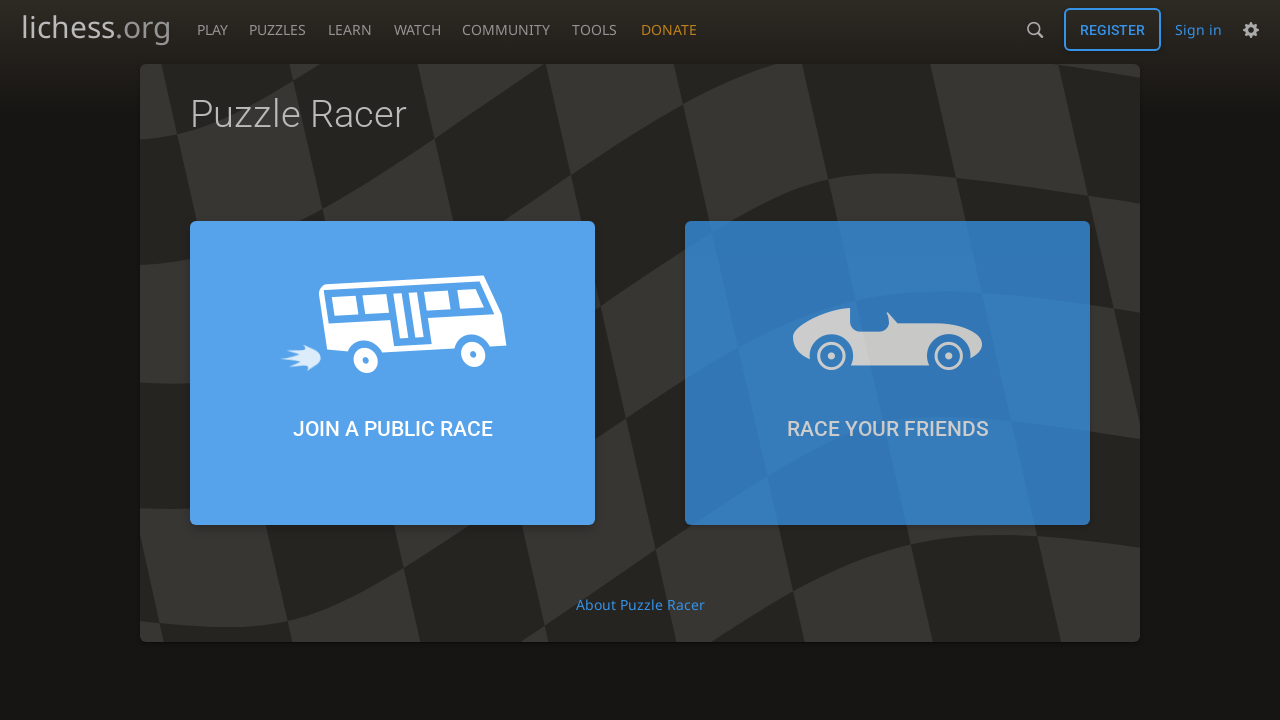